Clicks the "Creational Patterns" link from the factory method page and verifies navigation

Starting URL: https://refactoring.guru/design-patterns/factory-method

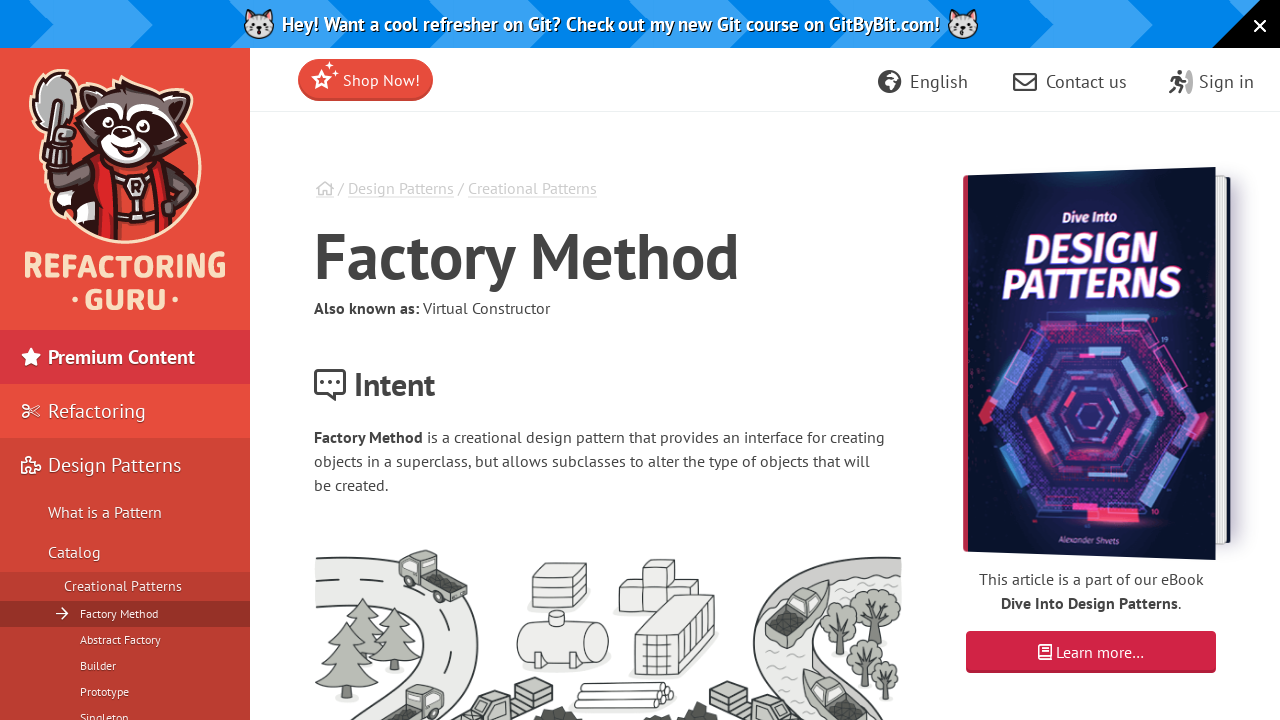

Clicked 'Creational Patterns' link from factory method page at (532, 188) on text=Creational Patterns
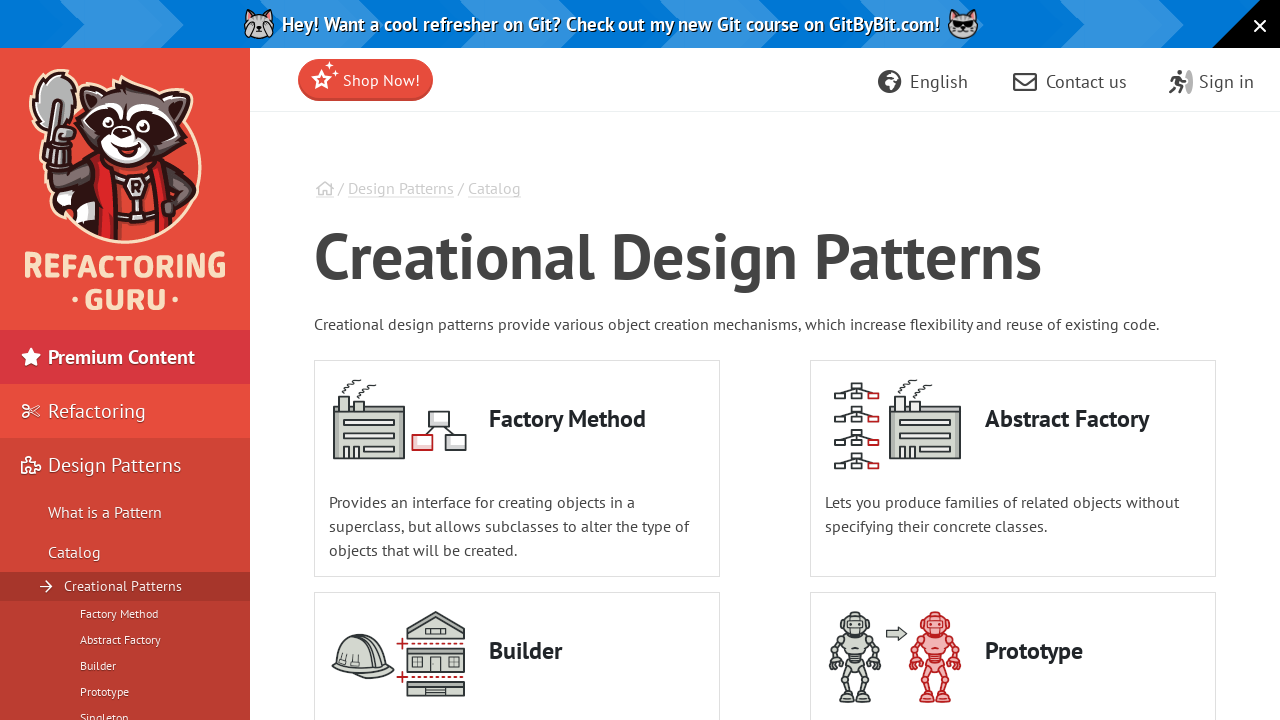

Verified page title contains 'Creational Design Patterns'
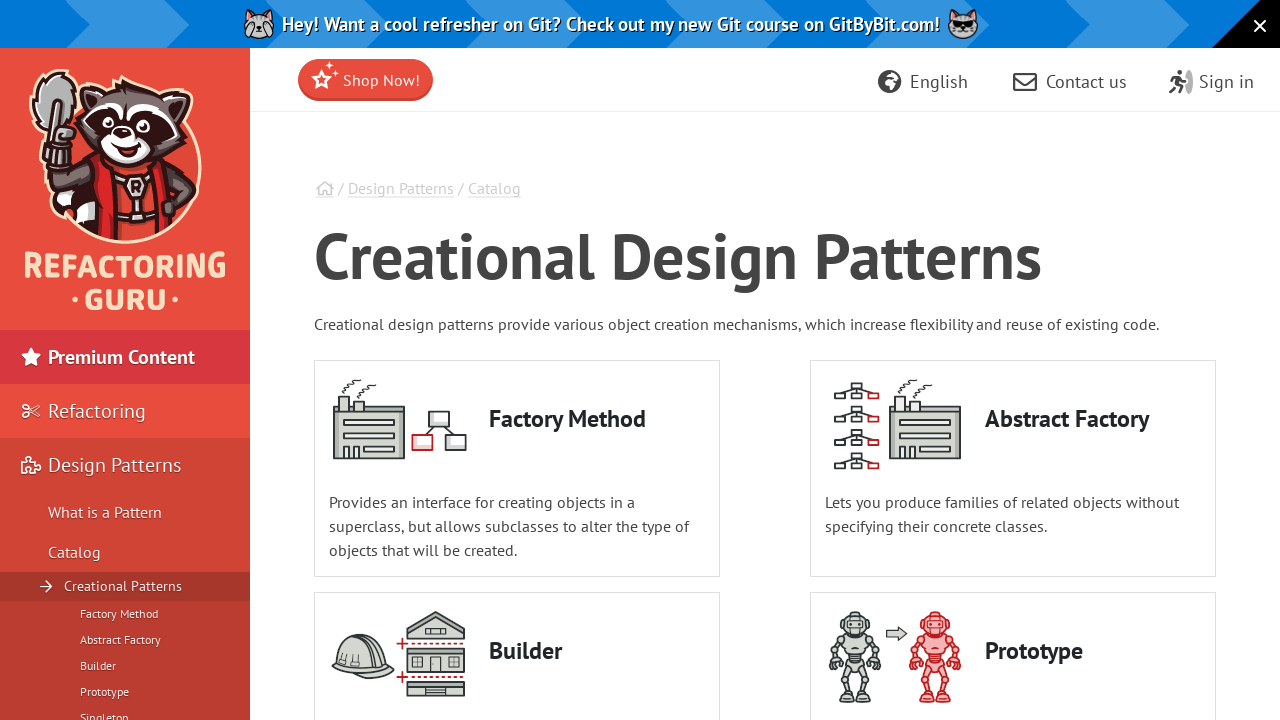

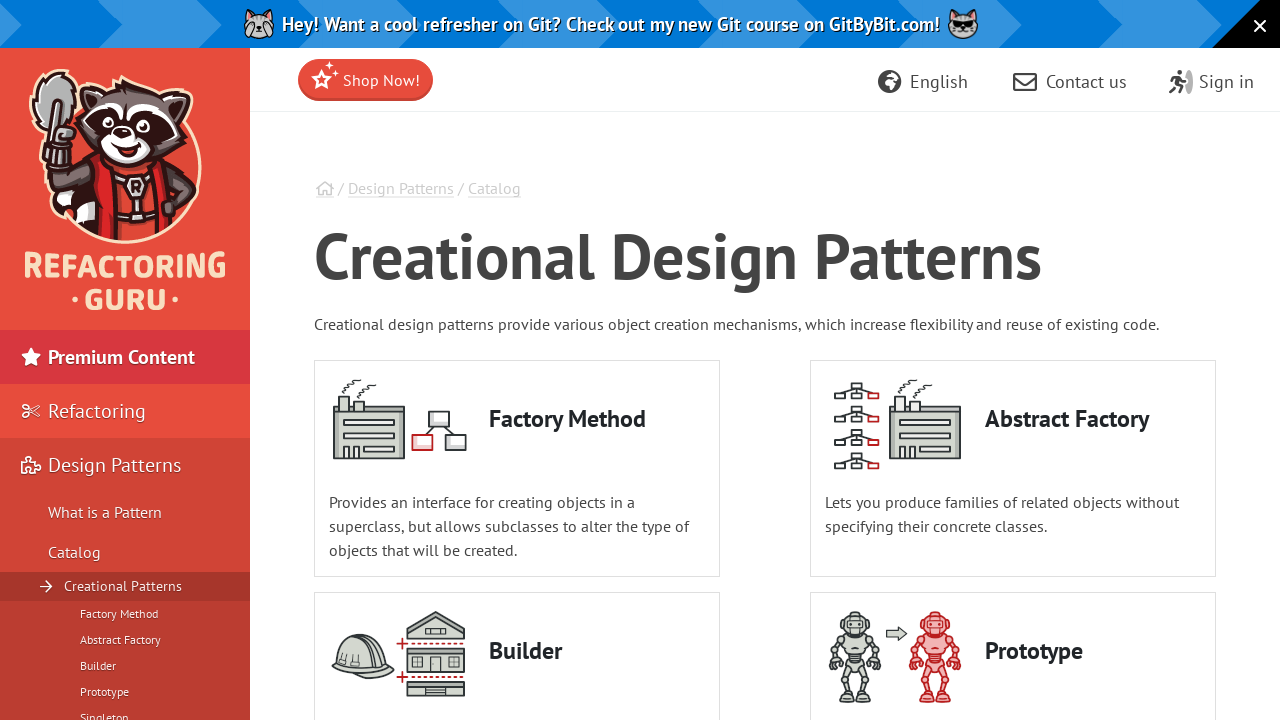